Tests date picker functionality by clicking on the date field and selecting today's date from the calendar widget

Starting URL: https://formy-project.herokuapp.com/form

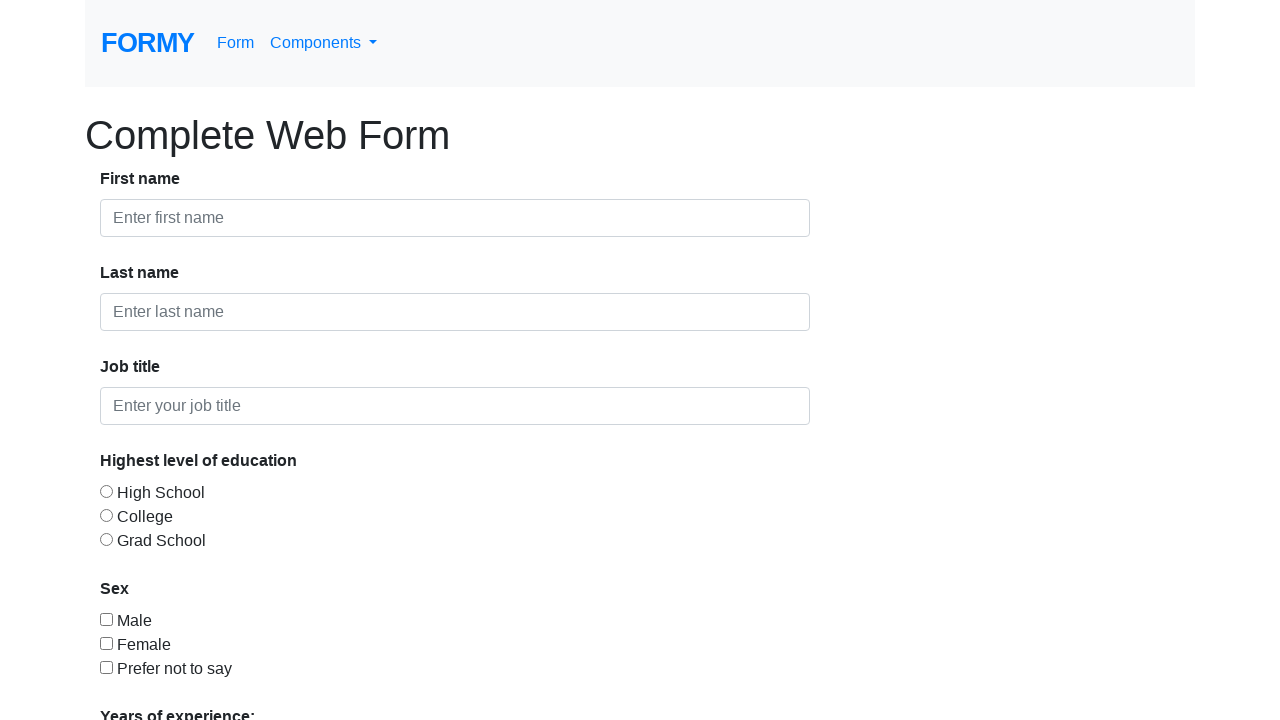

Clicked on date picker field to open calendar widget at (270, 613) on #datepicker
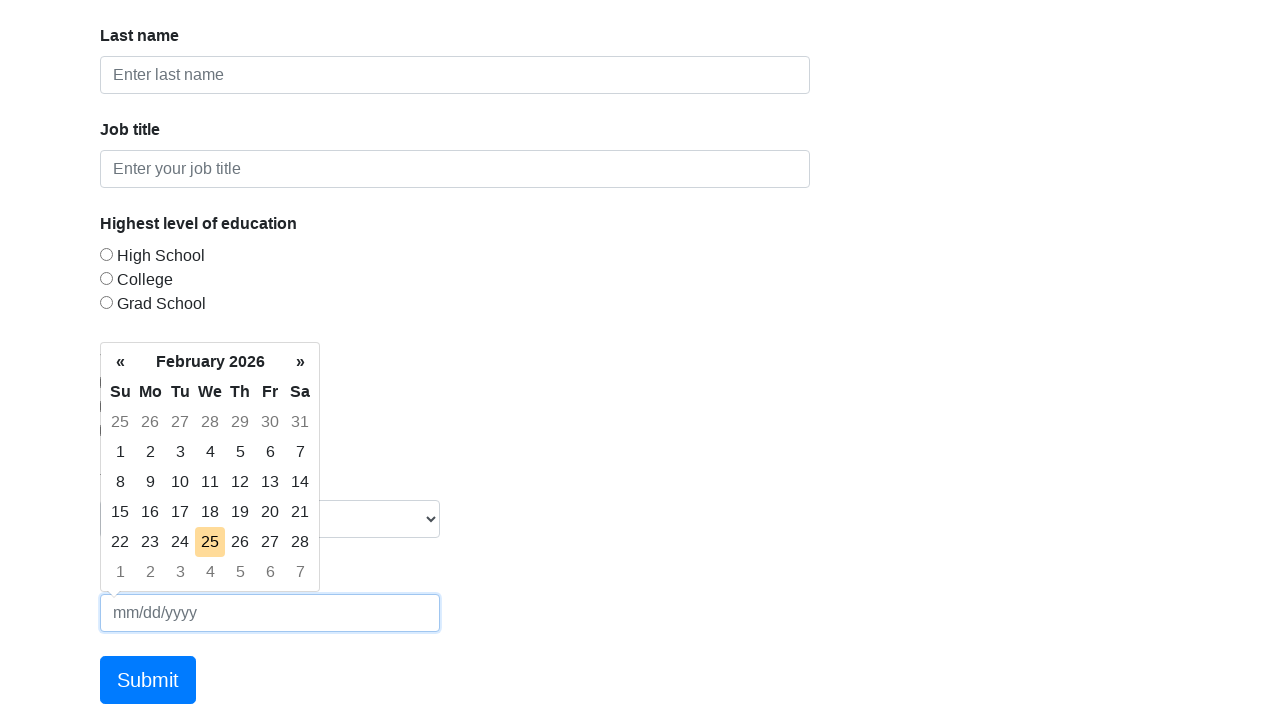

Selected today's date from the calendar at (210, 542) on [class="today day"]
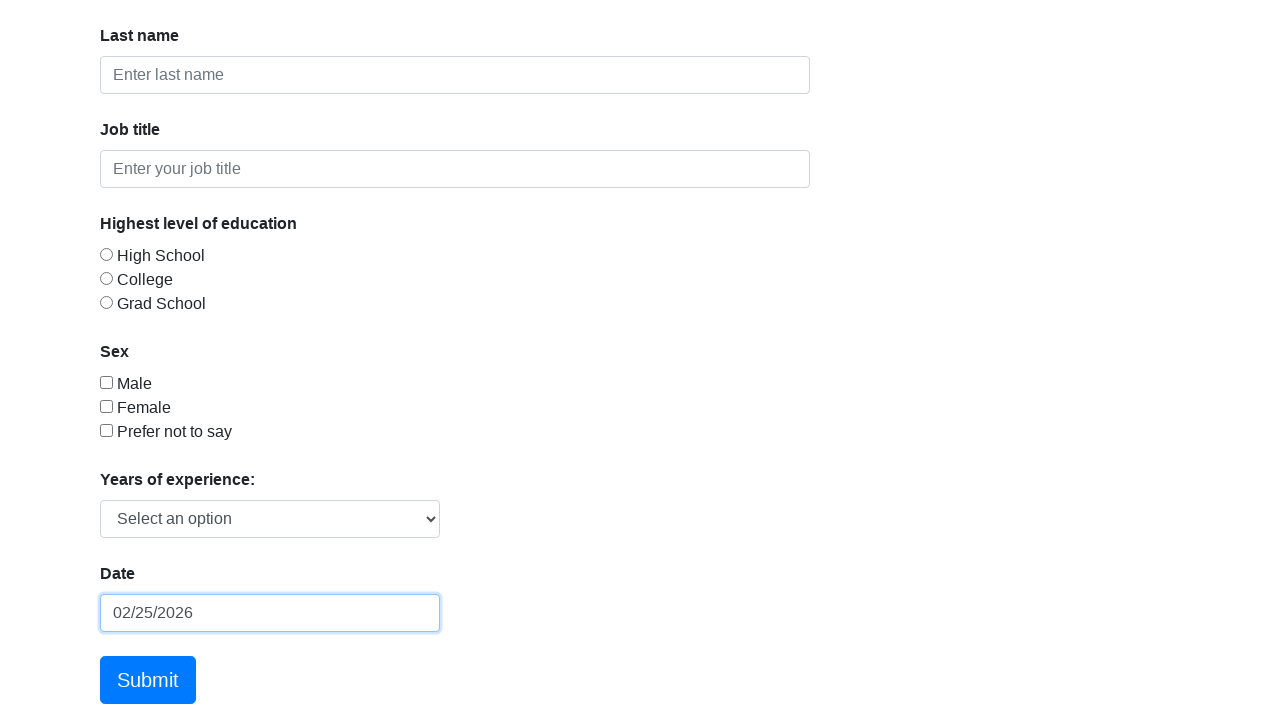

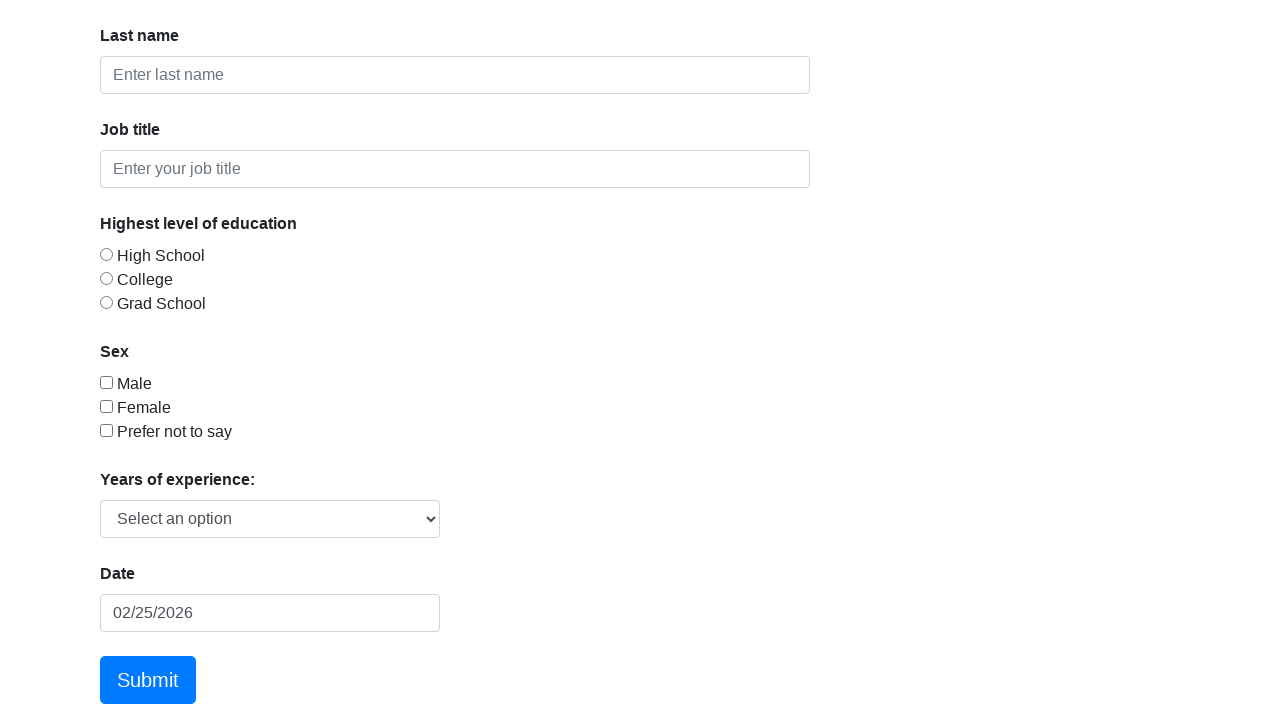